Tests slow loading web page by clicking on the "SlowLoadWeb" element and verifying the title appears after the page loads

Starting URL: https://curso.testautomation.es

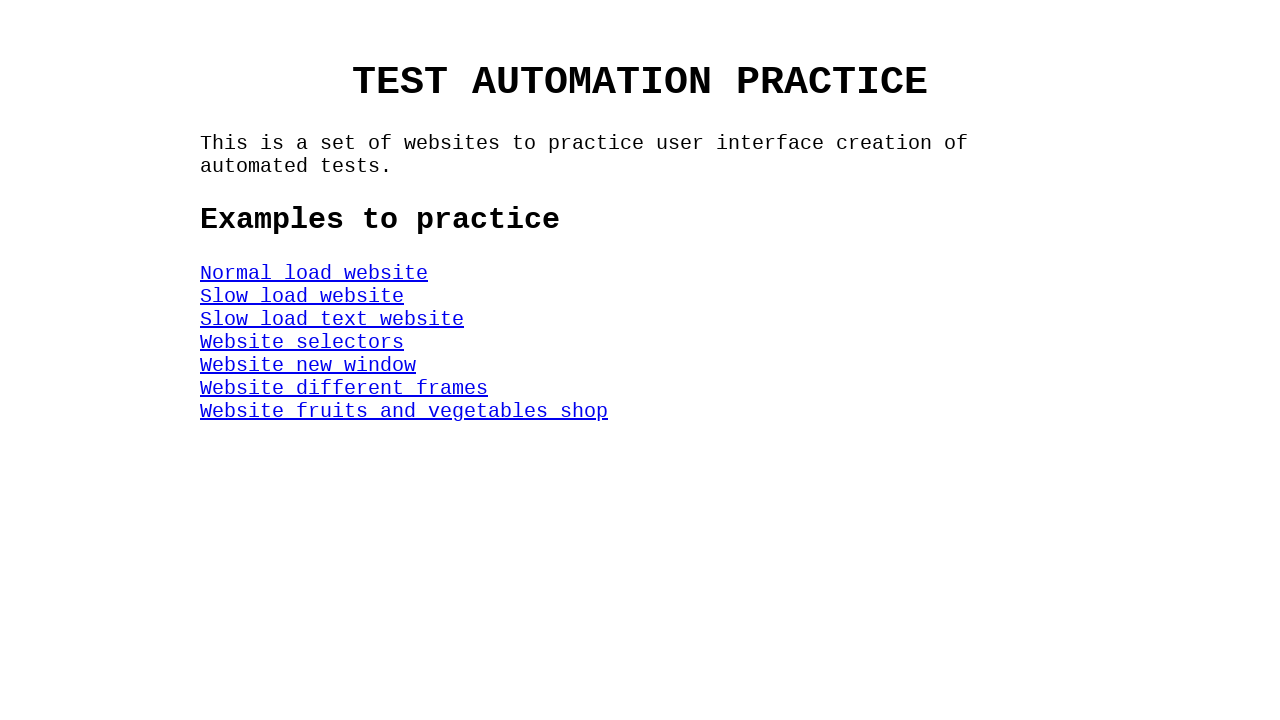

Clicked on the SlowLoadWeb element at (302, 296) on #SlowLoadWeb
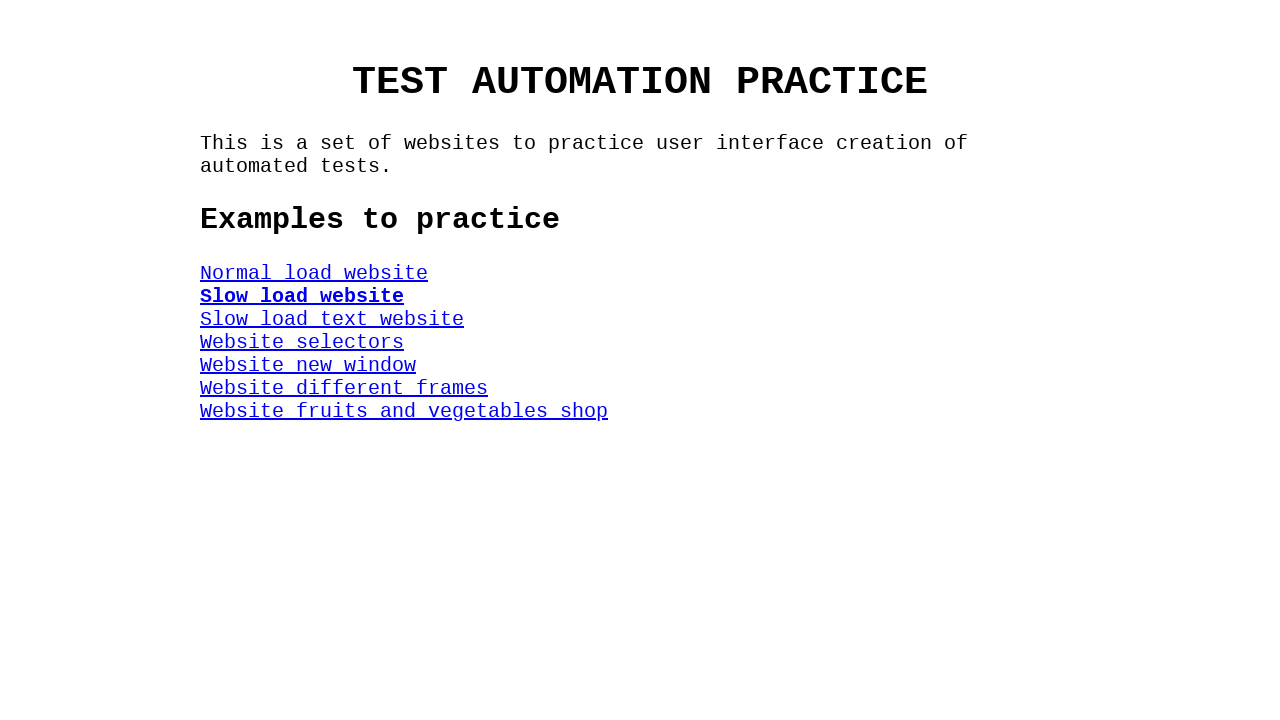

Title element appeared after page loaded
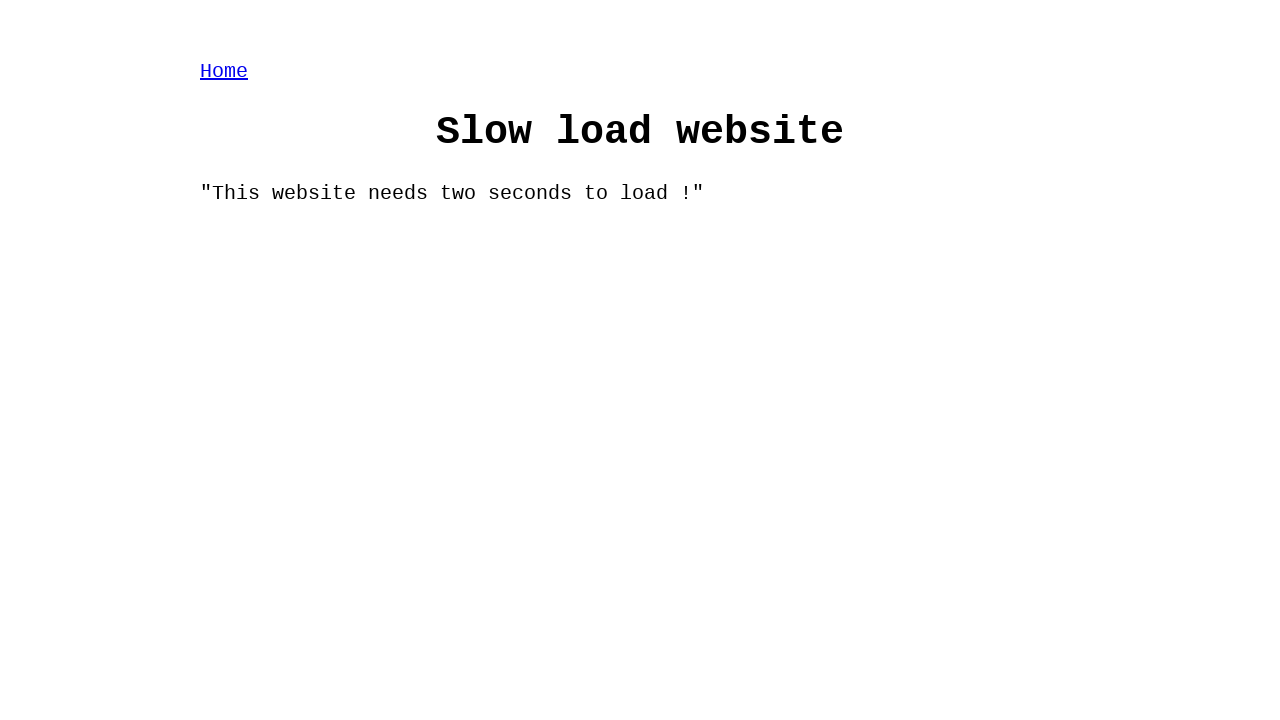

Located the title element
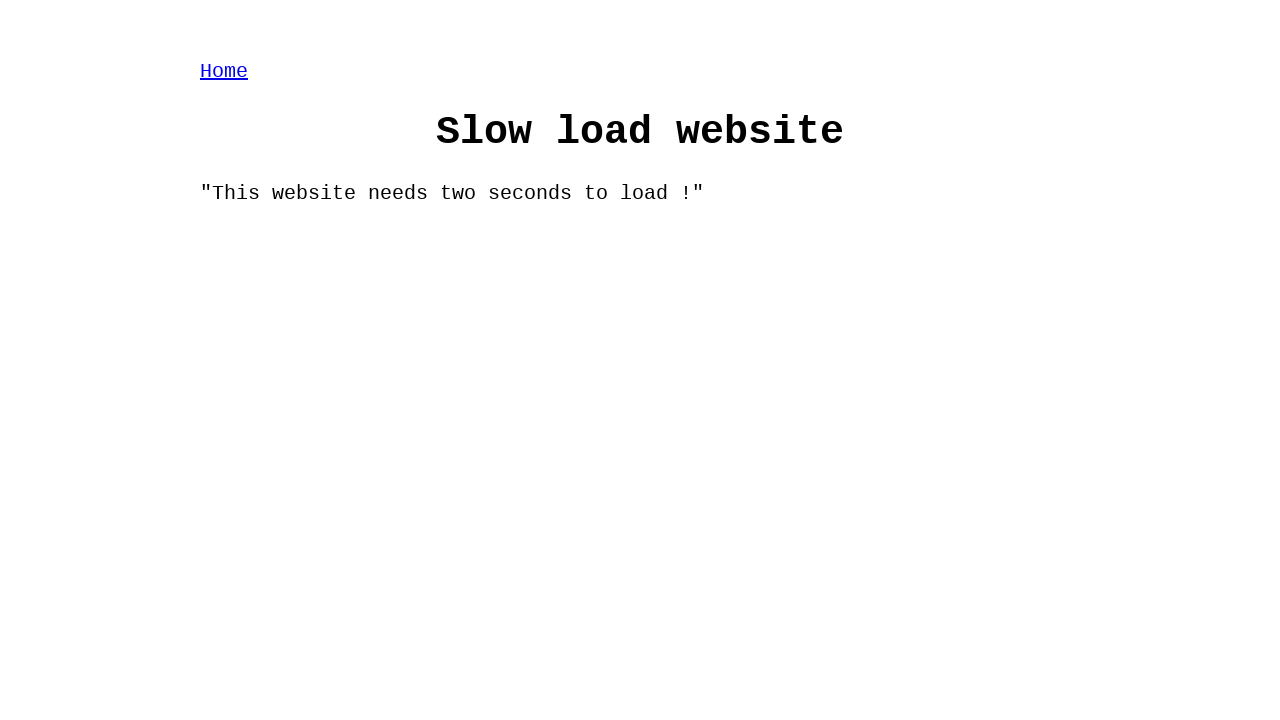

Verified title text content equals 'Slow load website'
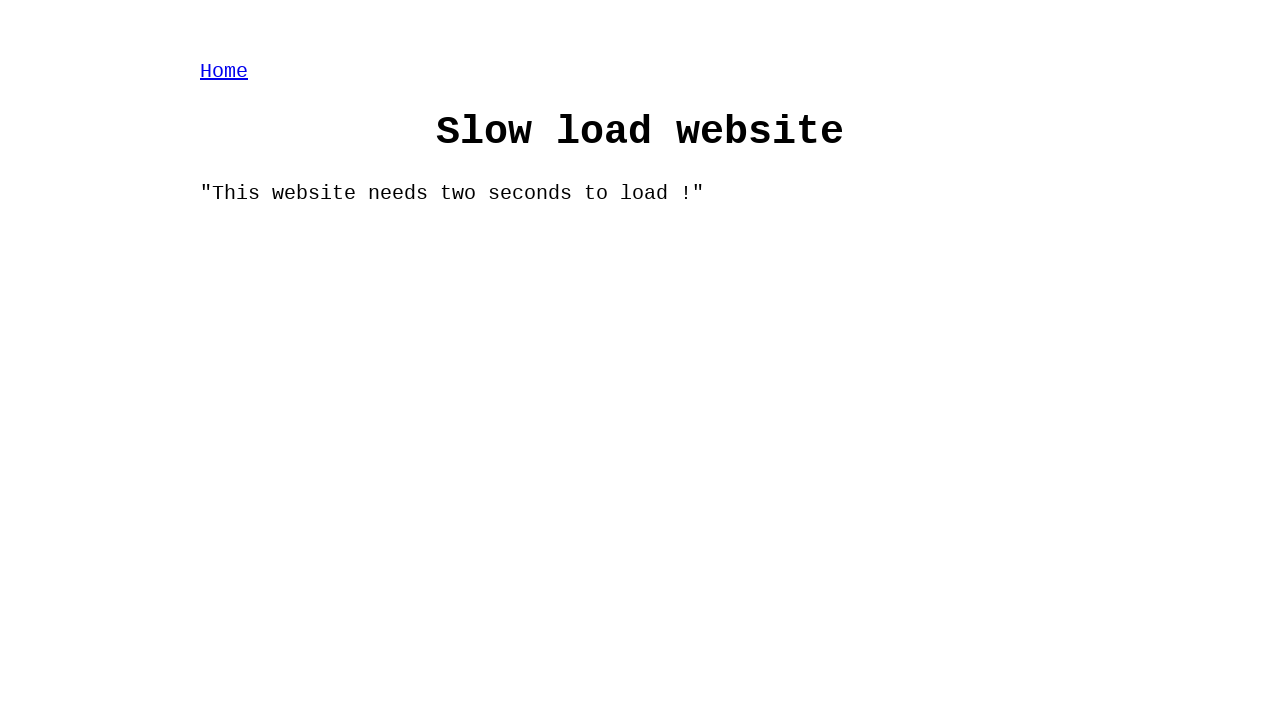

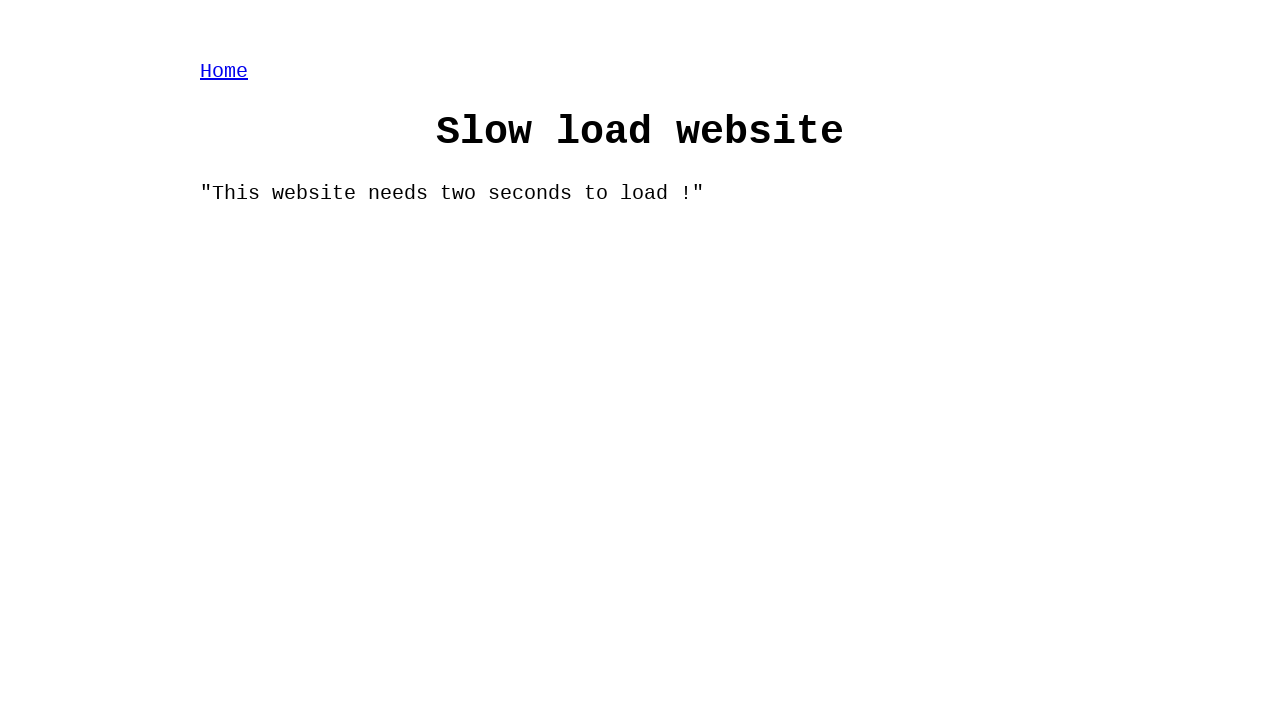